Tests a registration/text-box form by filling in full name, email, current address, and permanent address fields, then submitting and verifying the output

Starting URL: https://demoqa.com/text-box

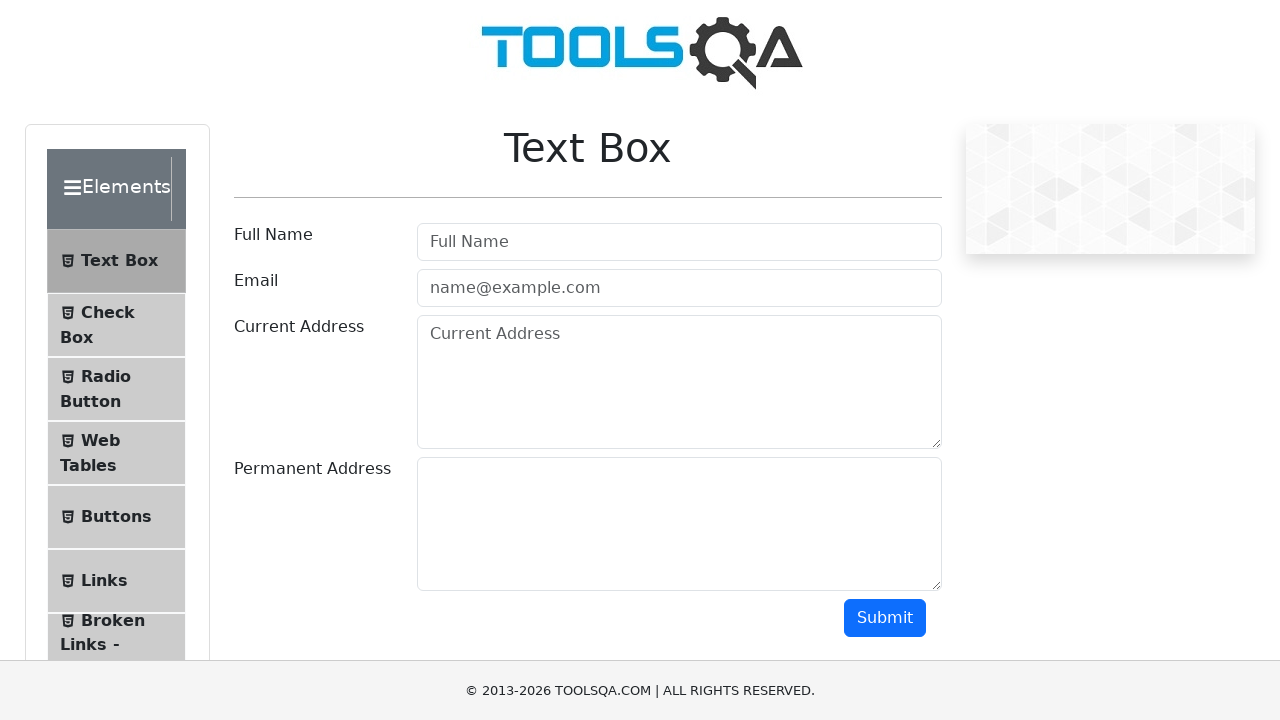

Filled Full Name field with 'Maria Thompson' on input[placeholder='Full Name']
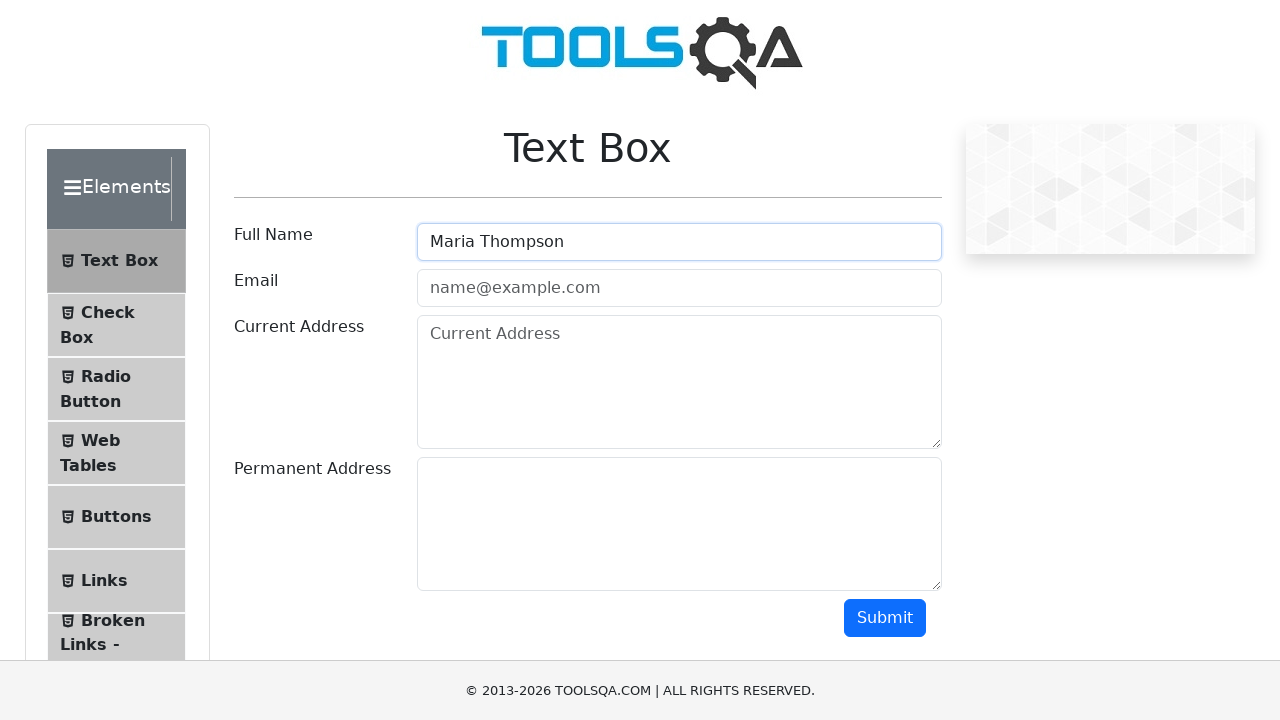

Filled Email field with 'maria.thompson42@example.com' on input#userEmail
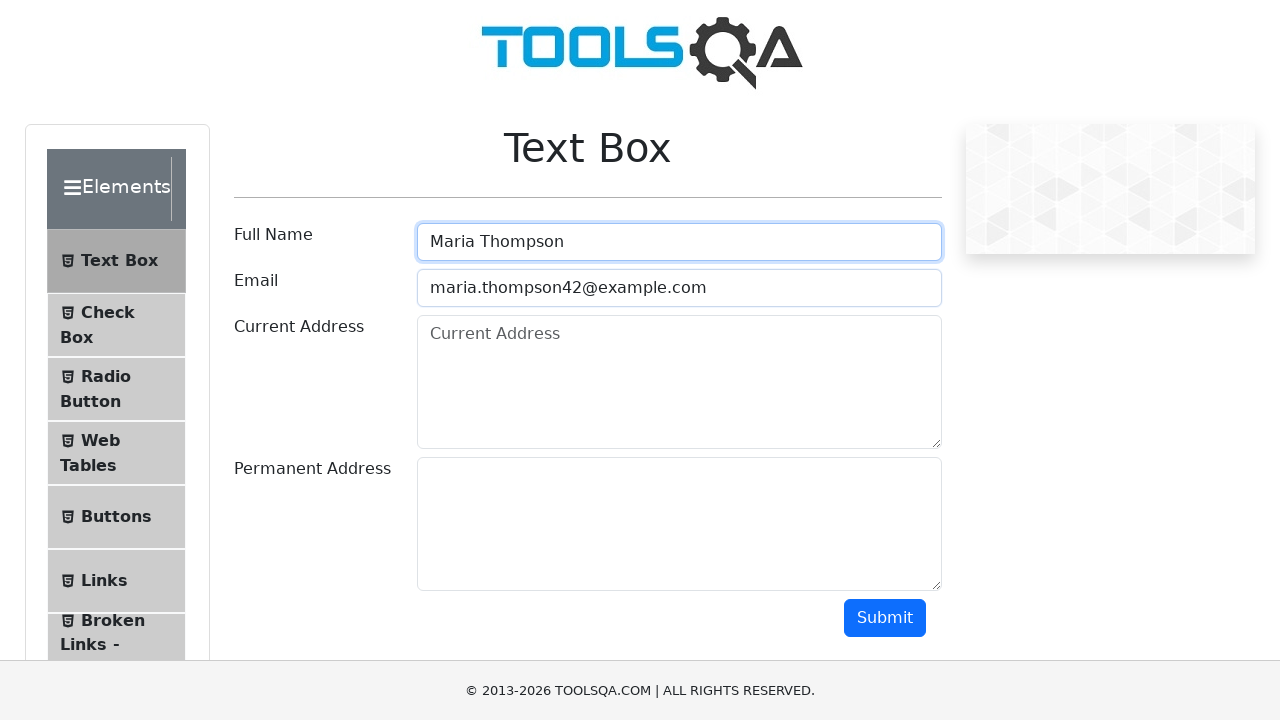

Filled Current Address field with '456 Oak Street, Boston, MA' on #currentAddress
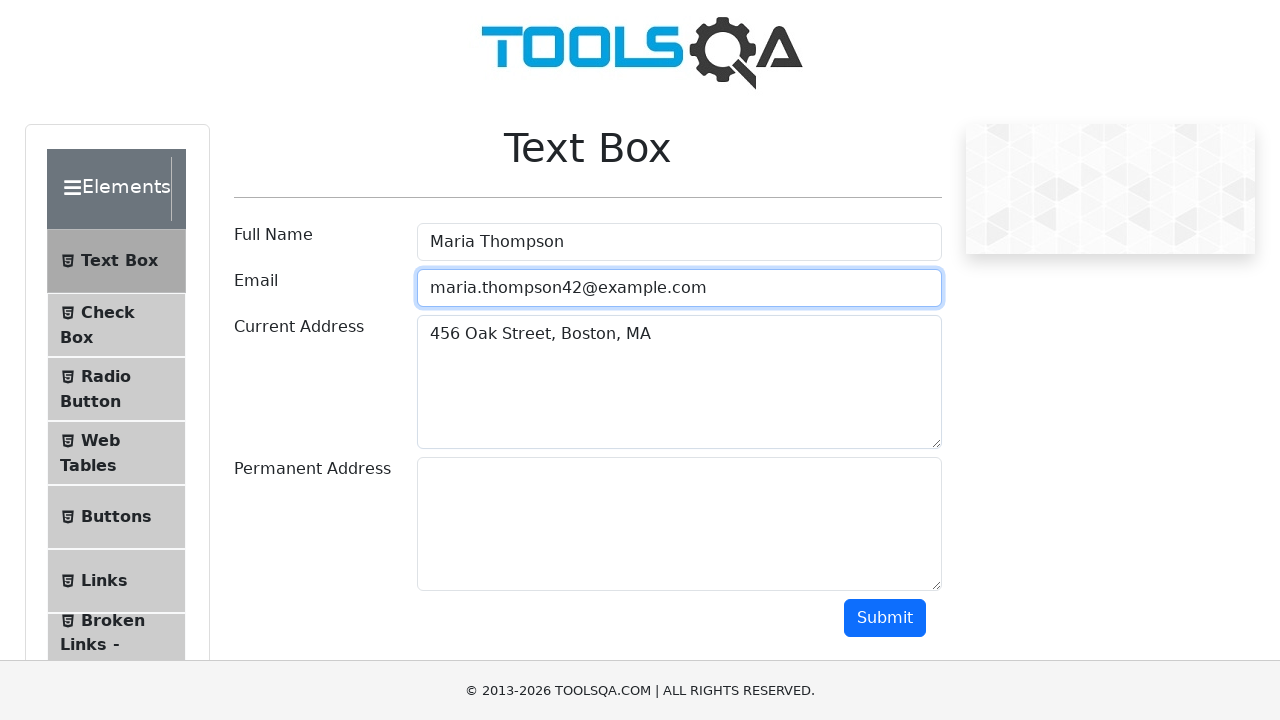

Scrolled down to reveal Permanent Address field
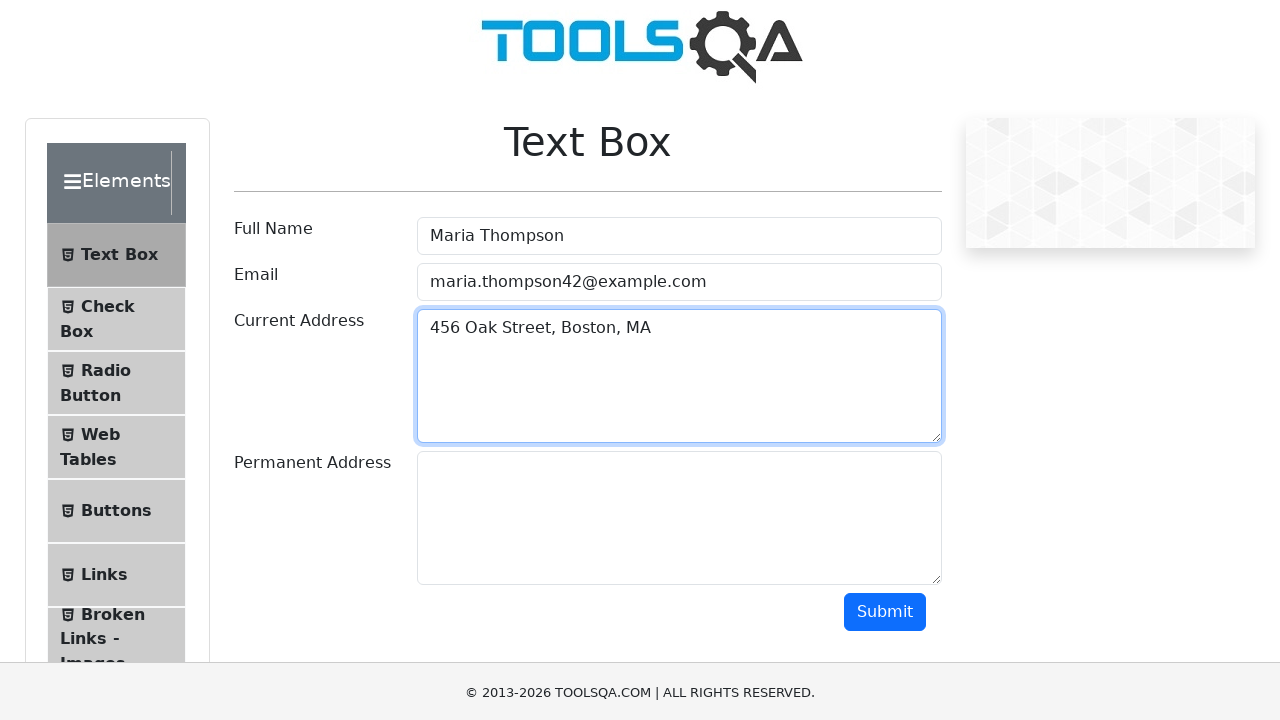

Filled Permanent Address field with '456 Oak Street, Boston, MA' on .form-control >> nth=3
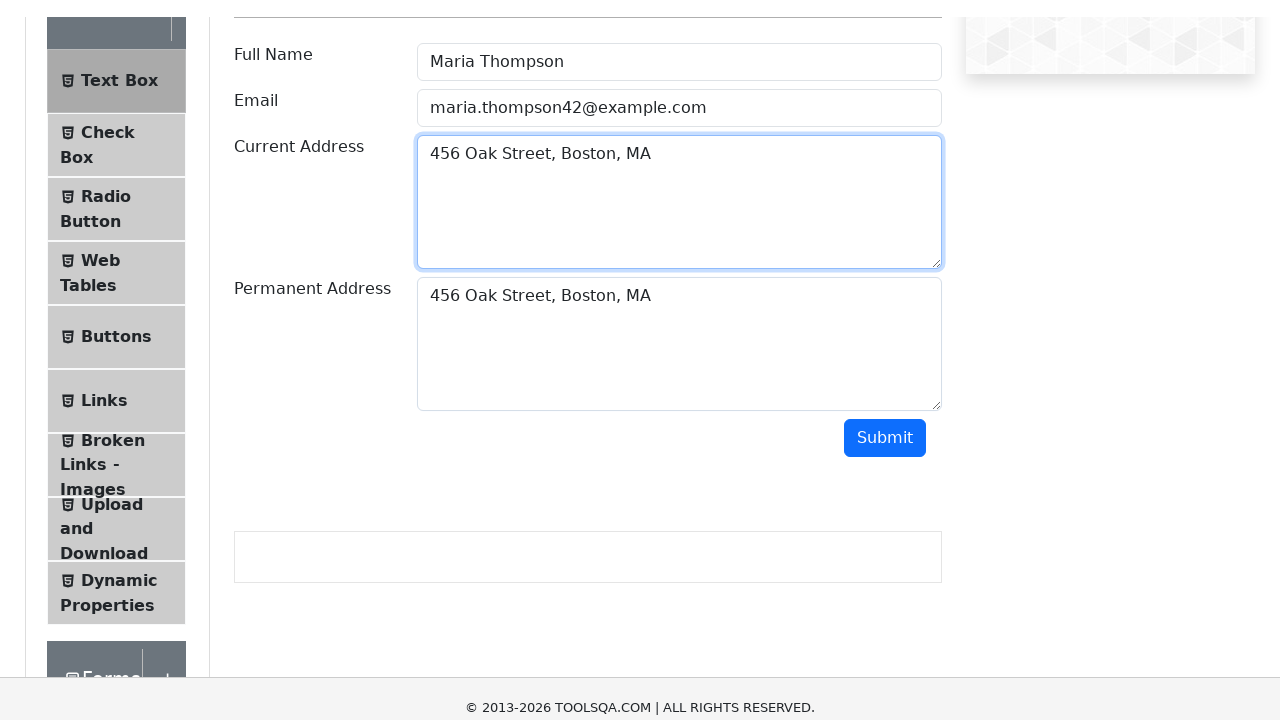

Clicked Submit button to submit the form at (885, 418) on #submit
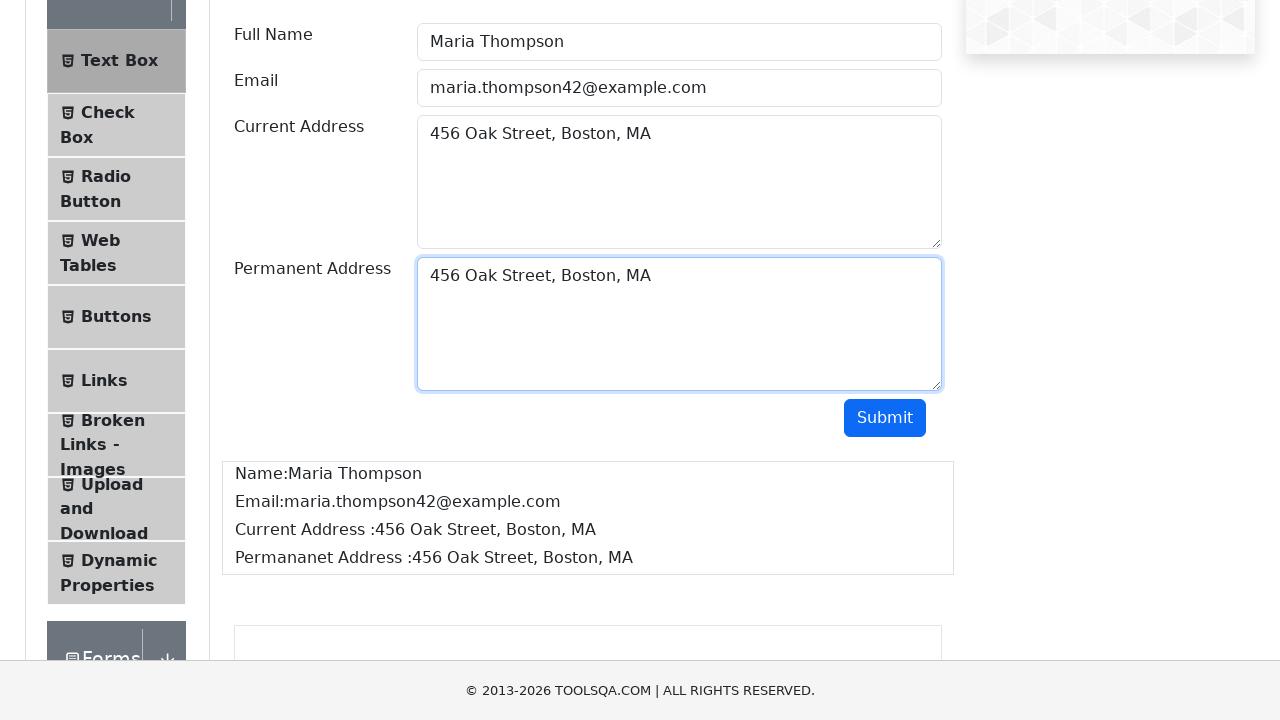

Scrolled down to view form submission results
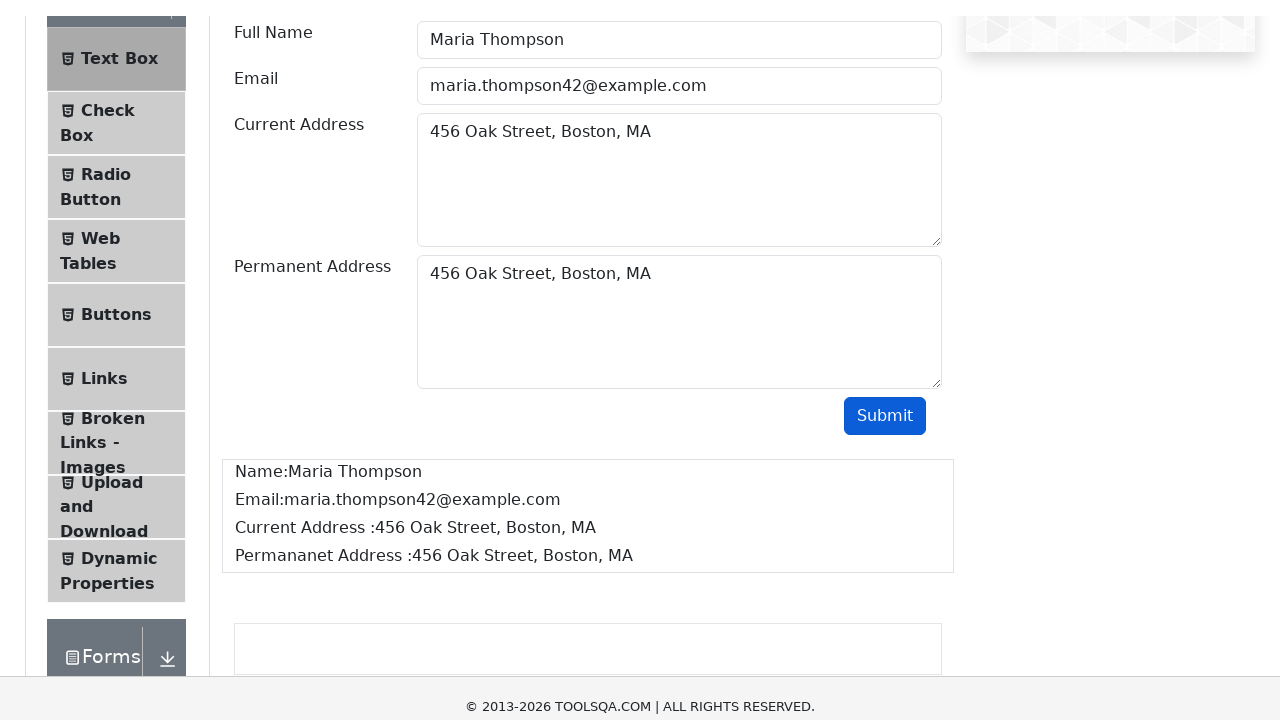

Form output successfully appeared after submission
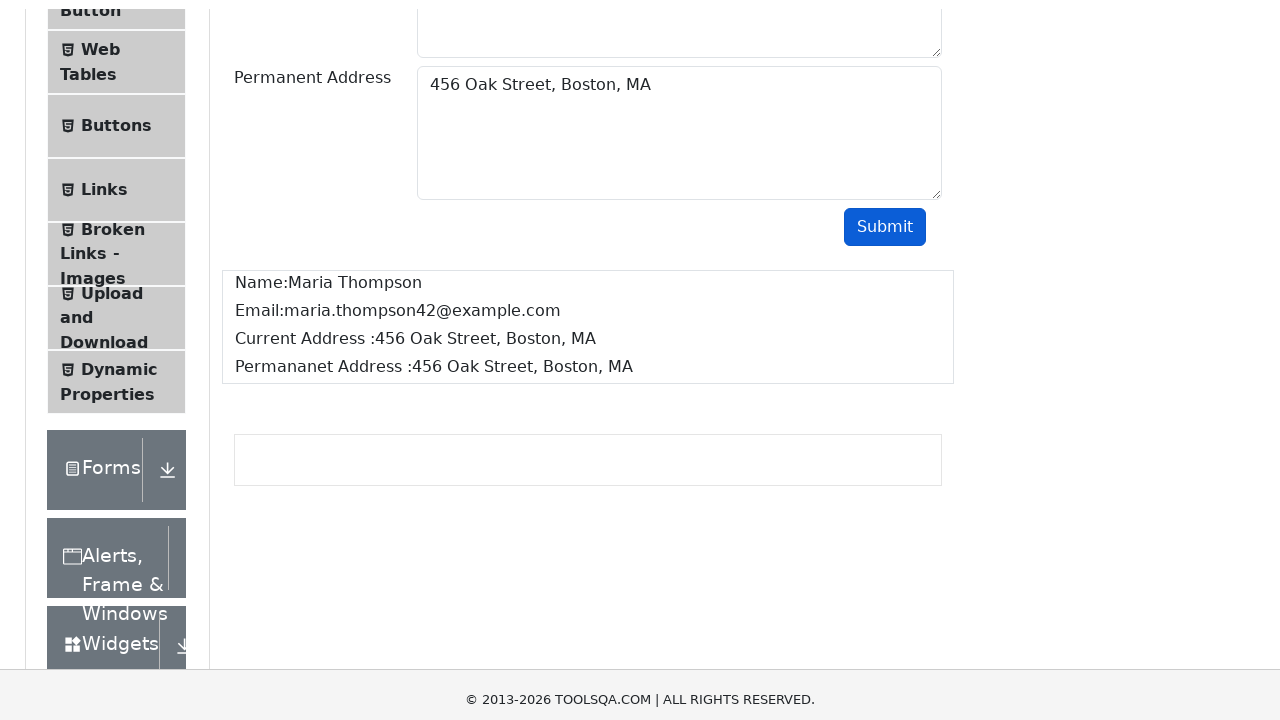

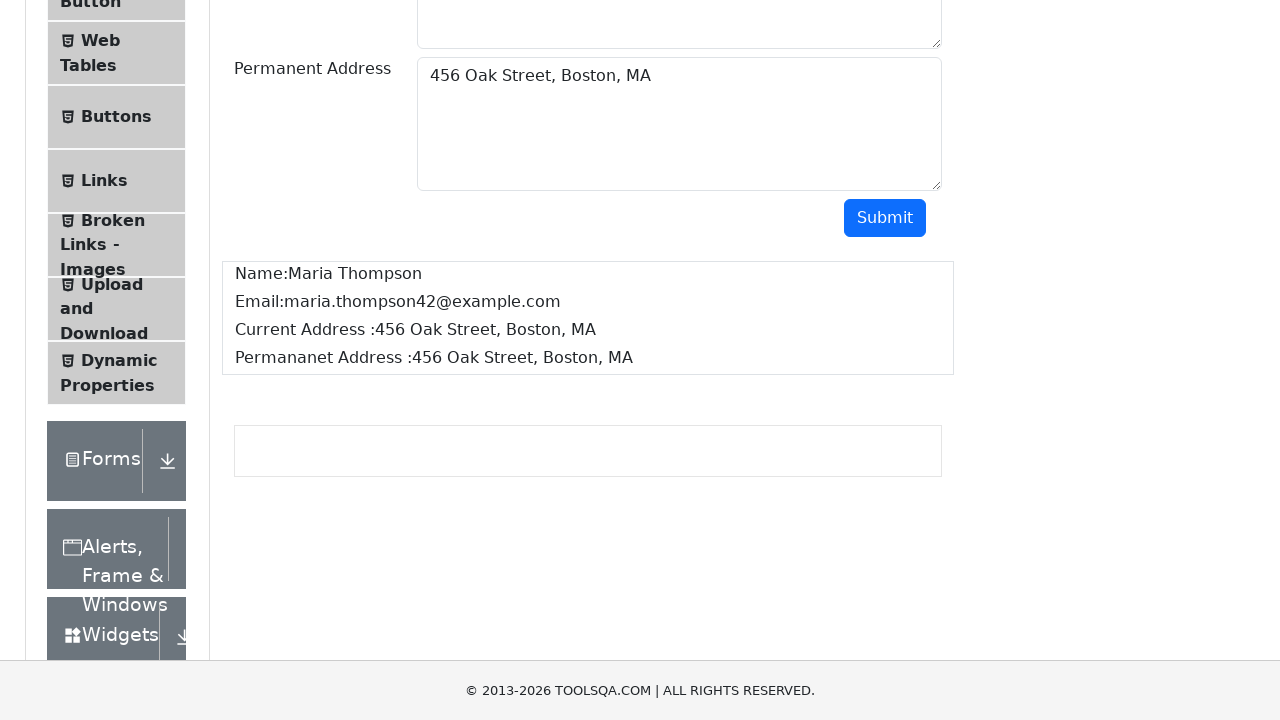